Tests the Browse Languages page on 99 bottles of beer website by clicking the Browse Languages link and verifying table headers

Starting URL: http://www.99-bottles-of-beer.net/

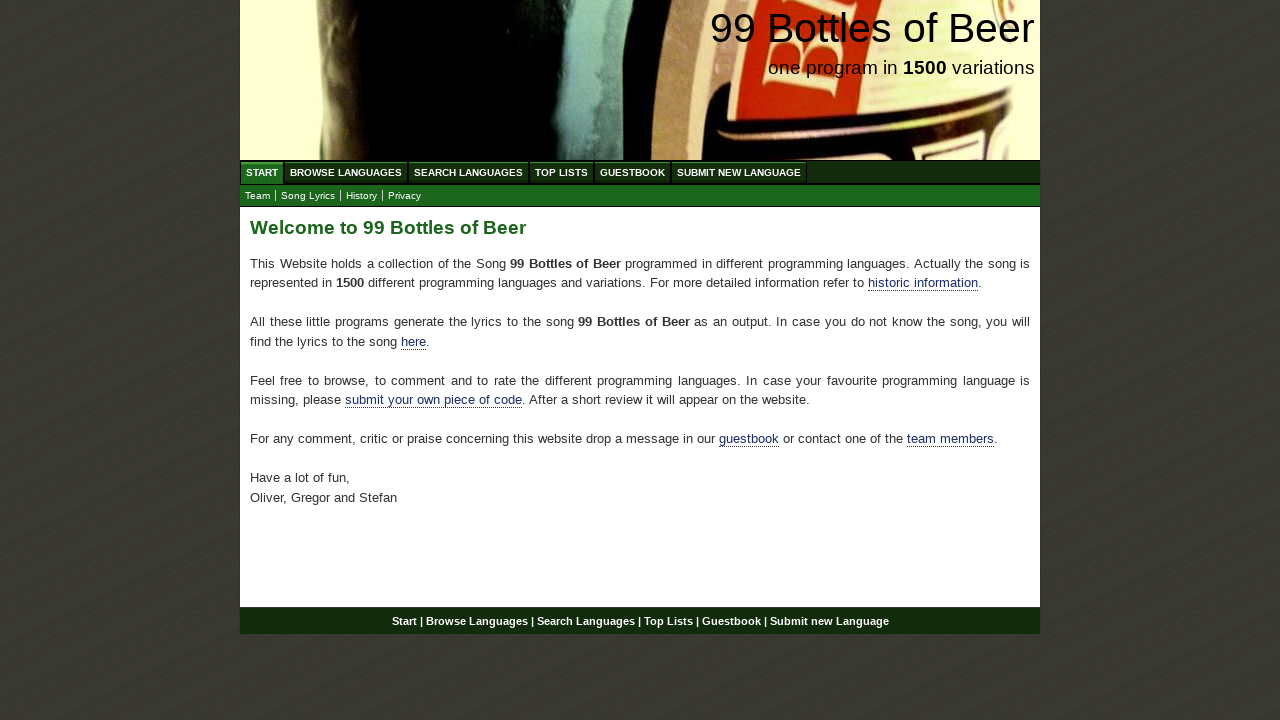

Clicked Browse Languages link at (346, 172) on #menu a[href='/abc.html']
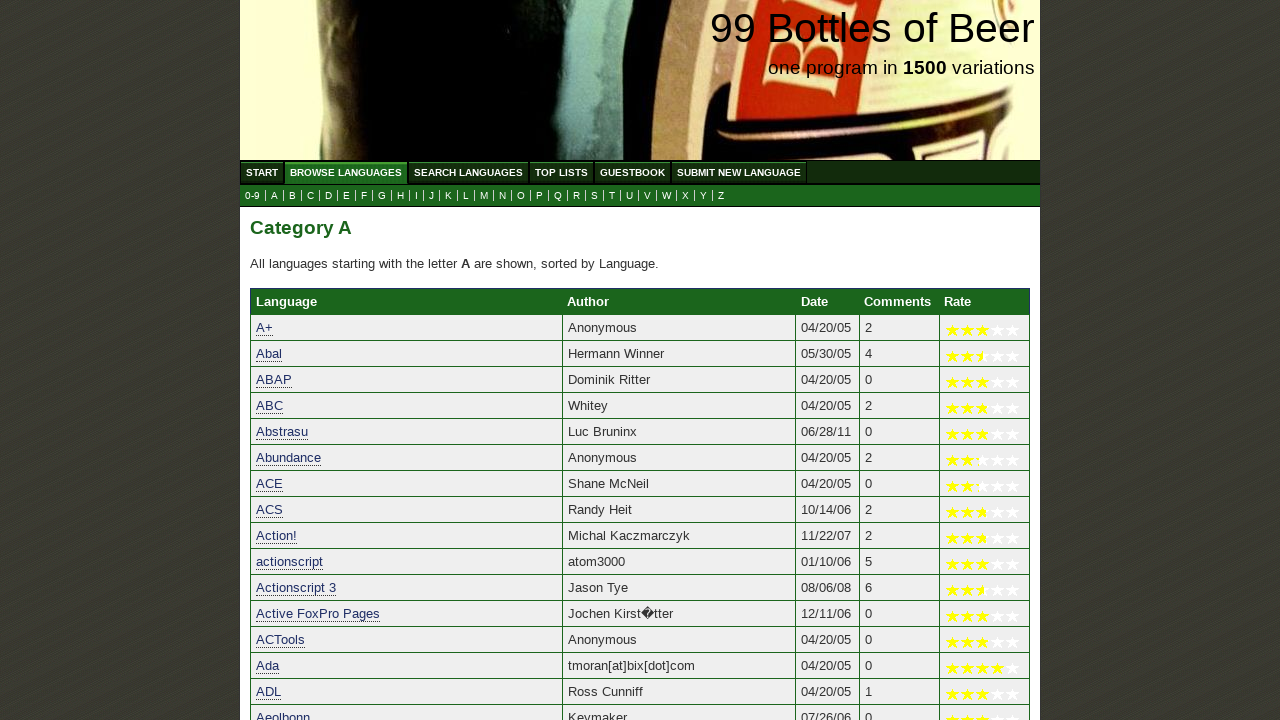

Category table loaded on Browse Languages page
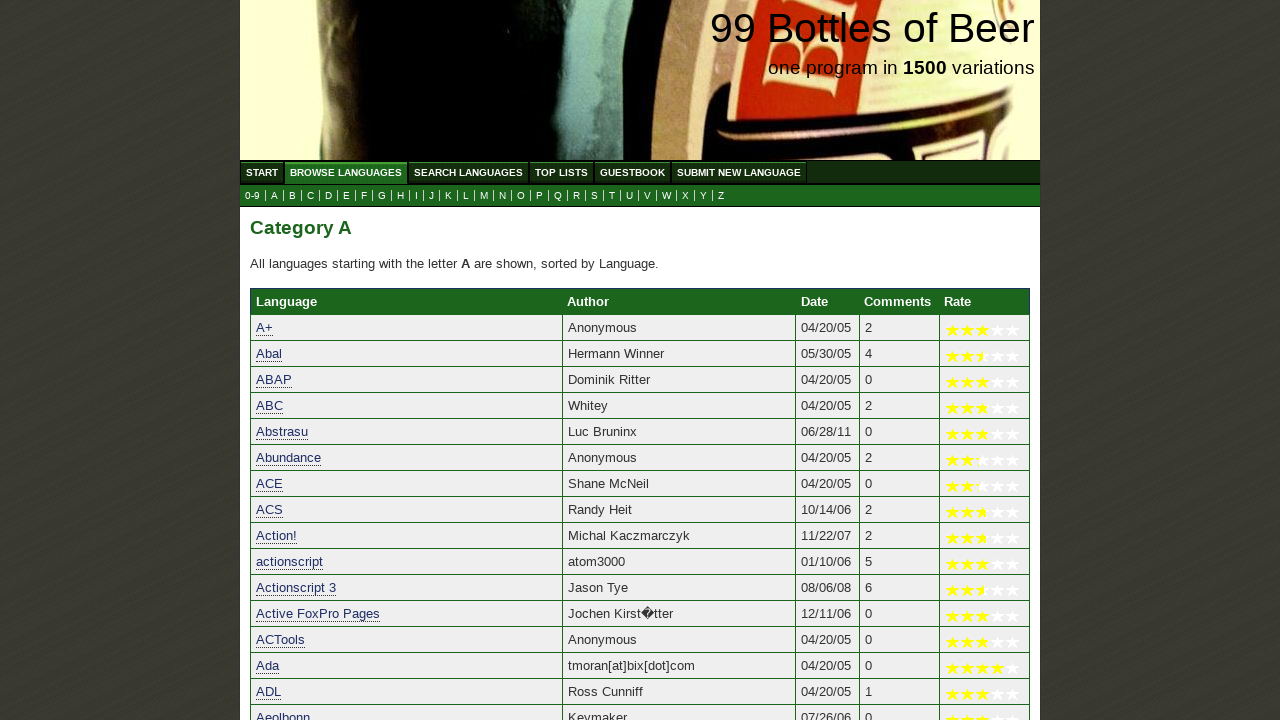

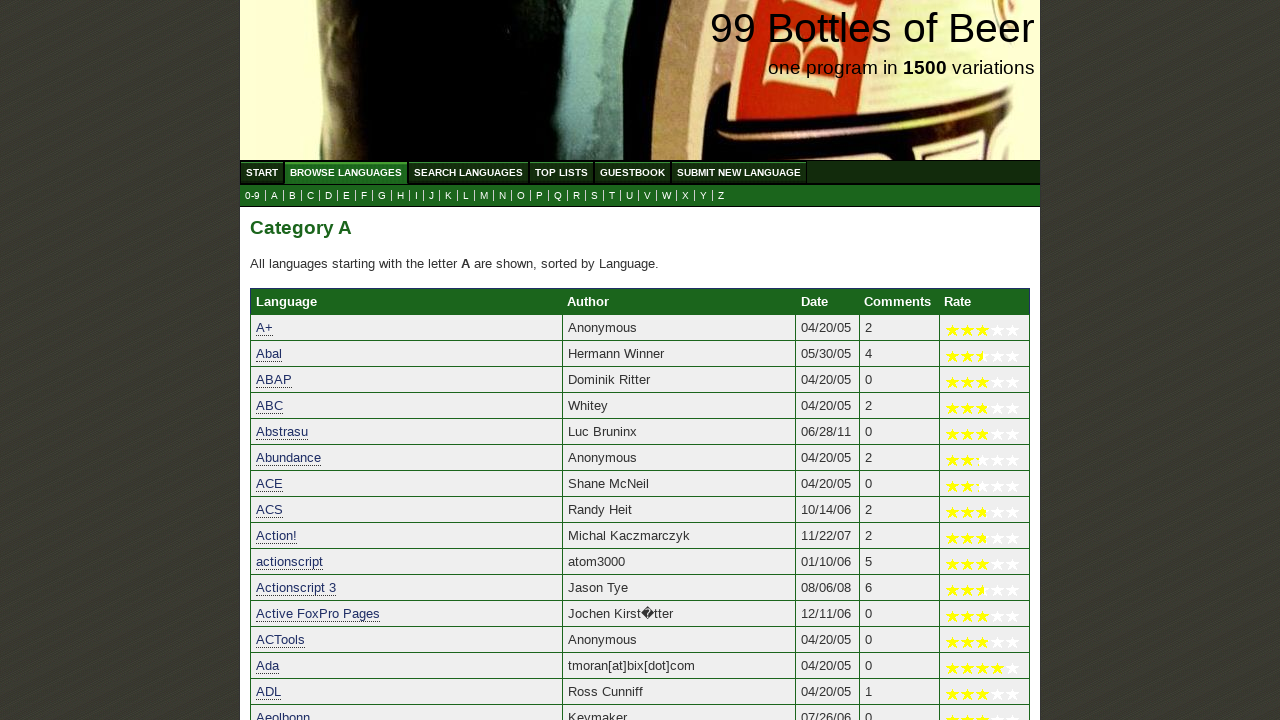